Tests a basic web form by filling a text input field with text and clicking the submit button, then verifying the confirmation message appears.

Starting URL: https://www.selenium.dev/selenium/web/web-form.html

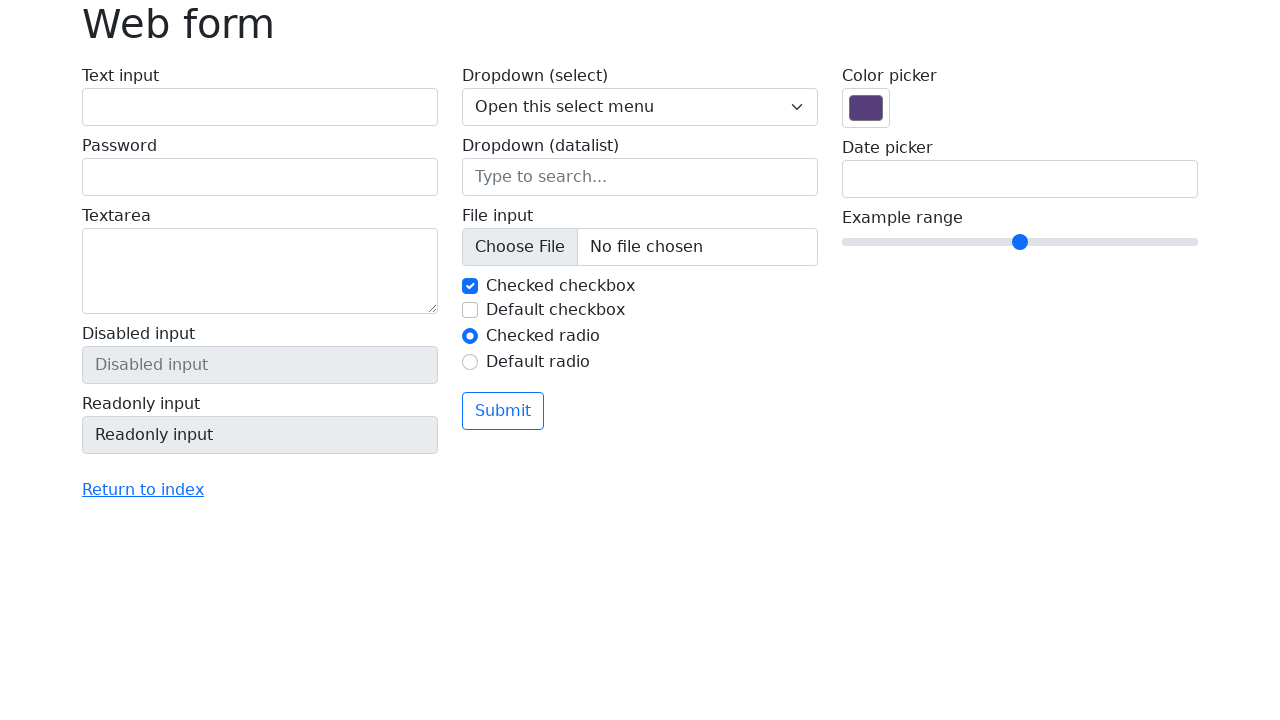

Filled text input field with 'Selenium' on input[name='my-text']
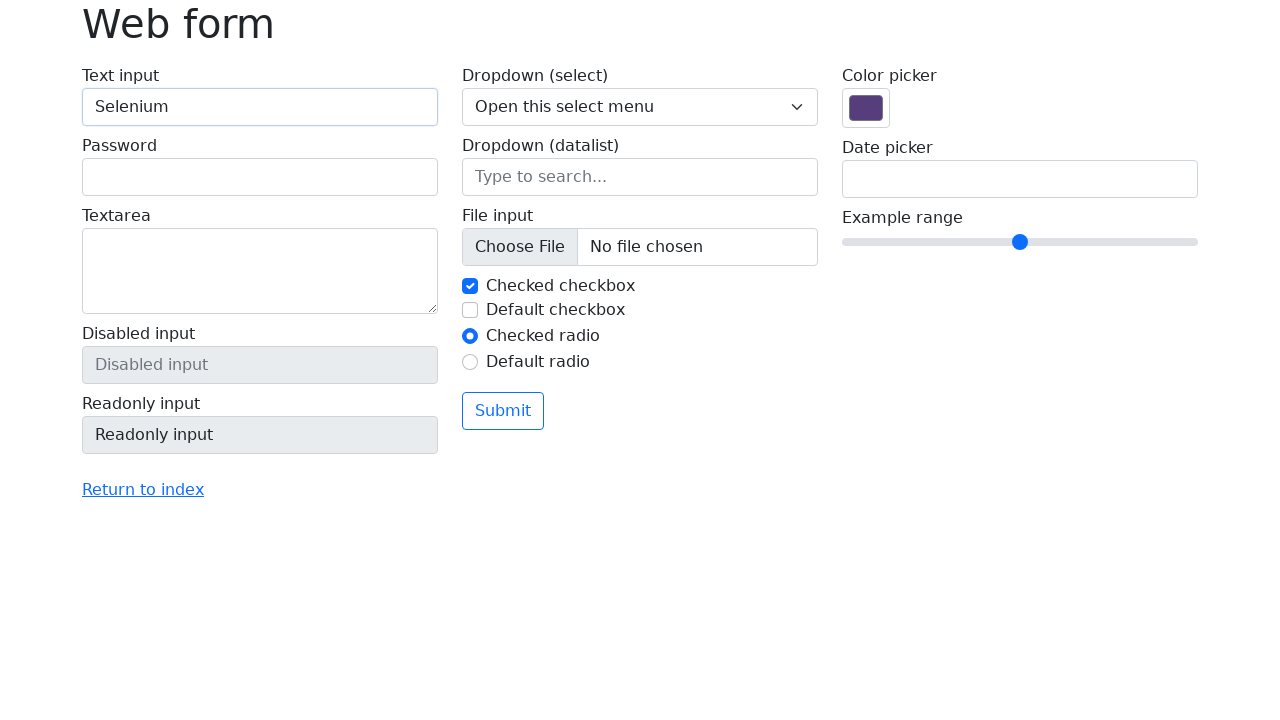

Clicked the submit button at (503, 411) on button
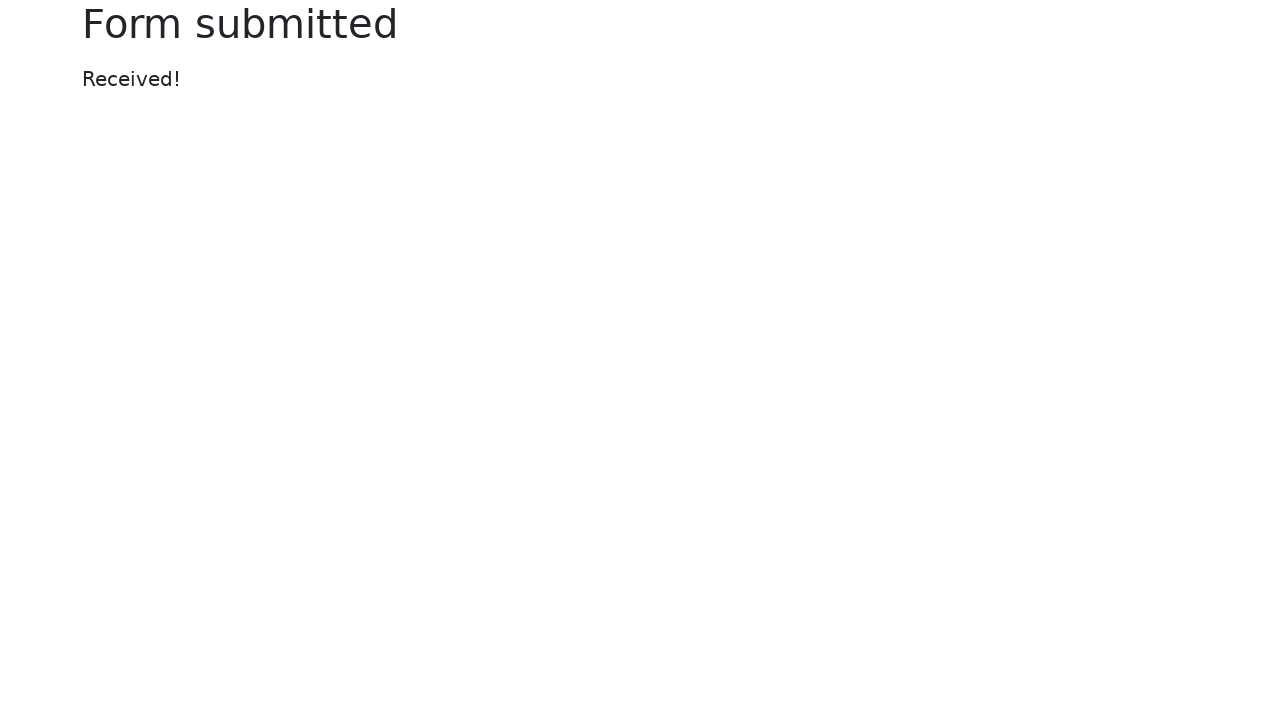

Confirmation message appeared after form submission
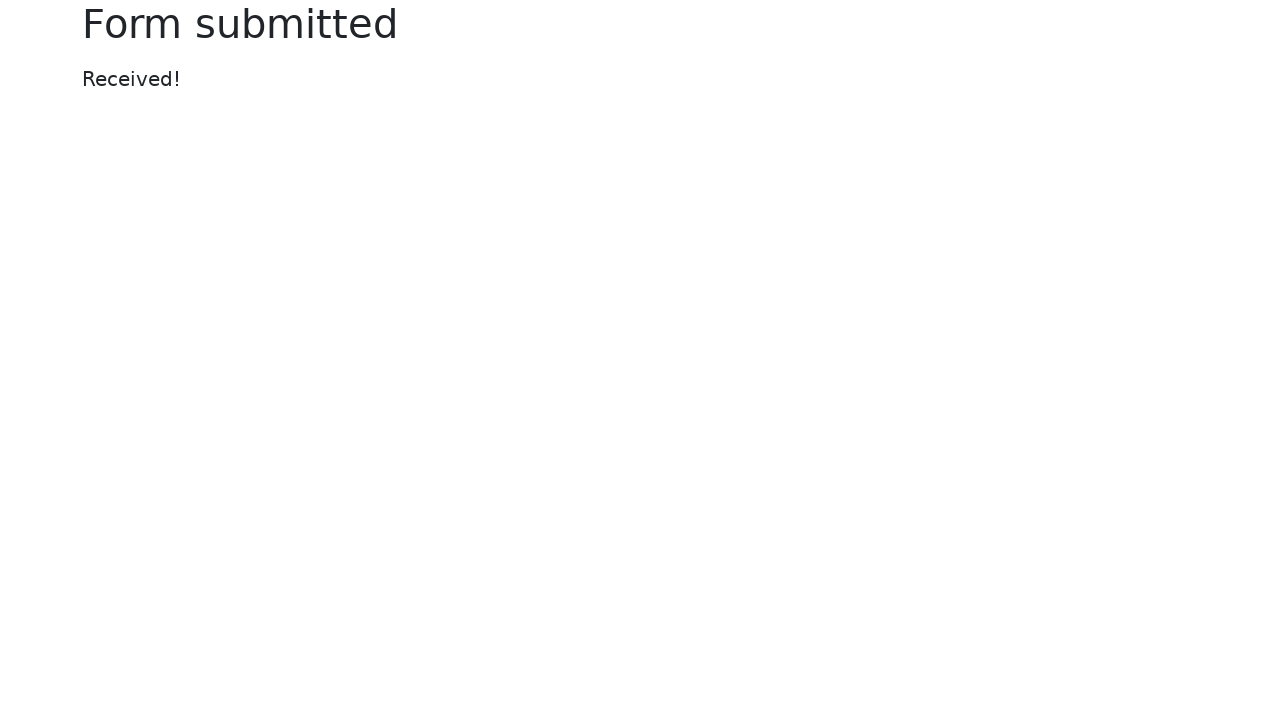

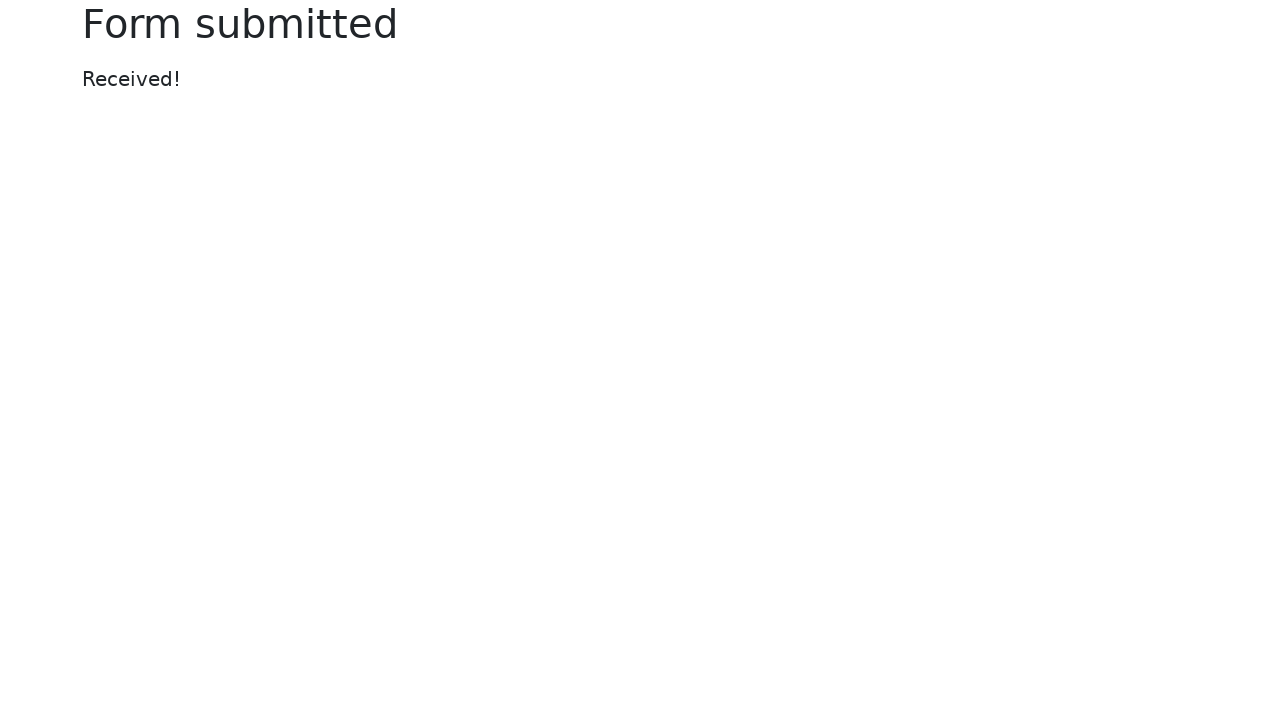